Navigates to the Playwright documentation website, clicks the theme toggle button, and verifies the hero section is present on the page.

Starting URL: https://playwright.dev

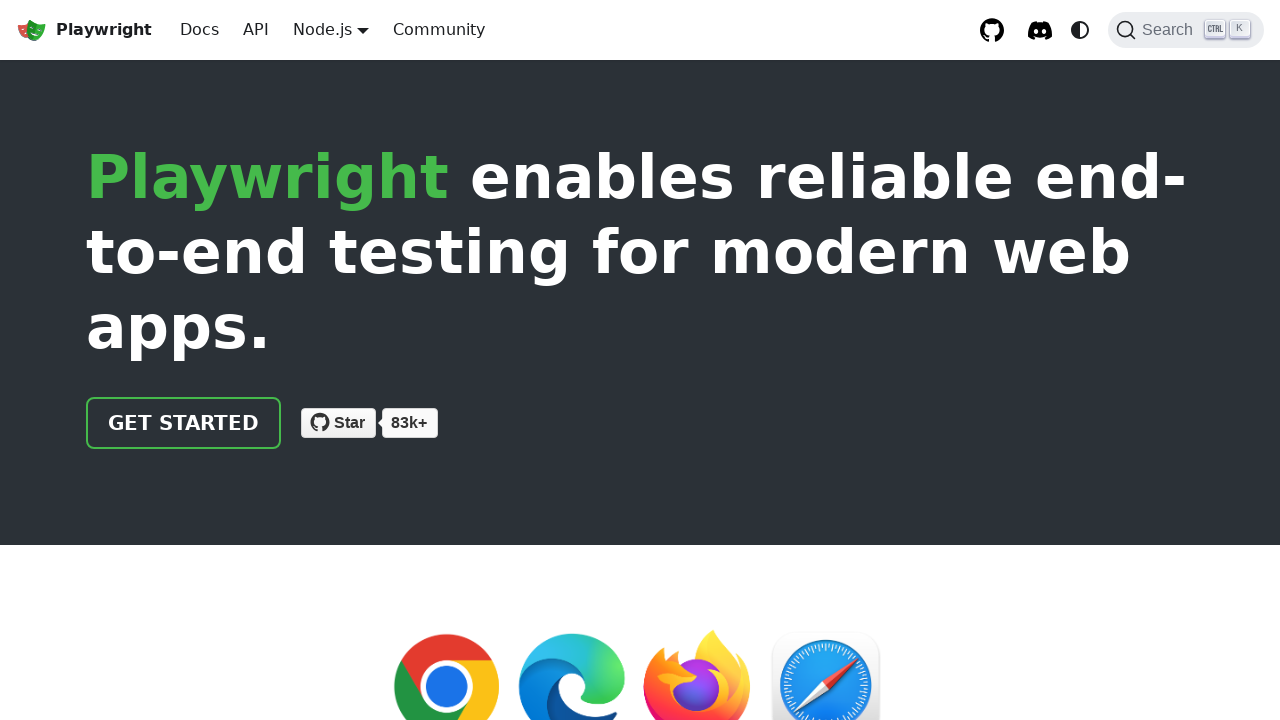

Clicked theme toggle button to switch dark/light mode at (1080, 30) on .toggle_vylO
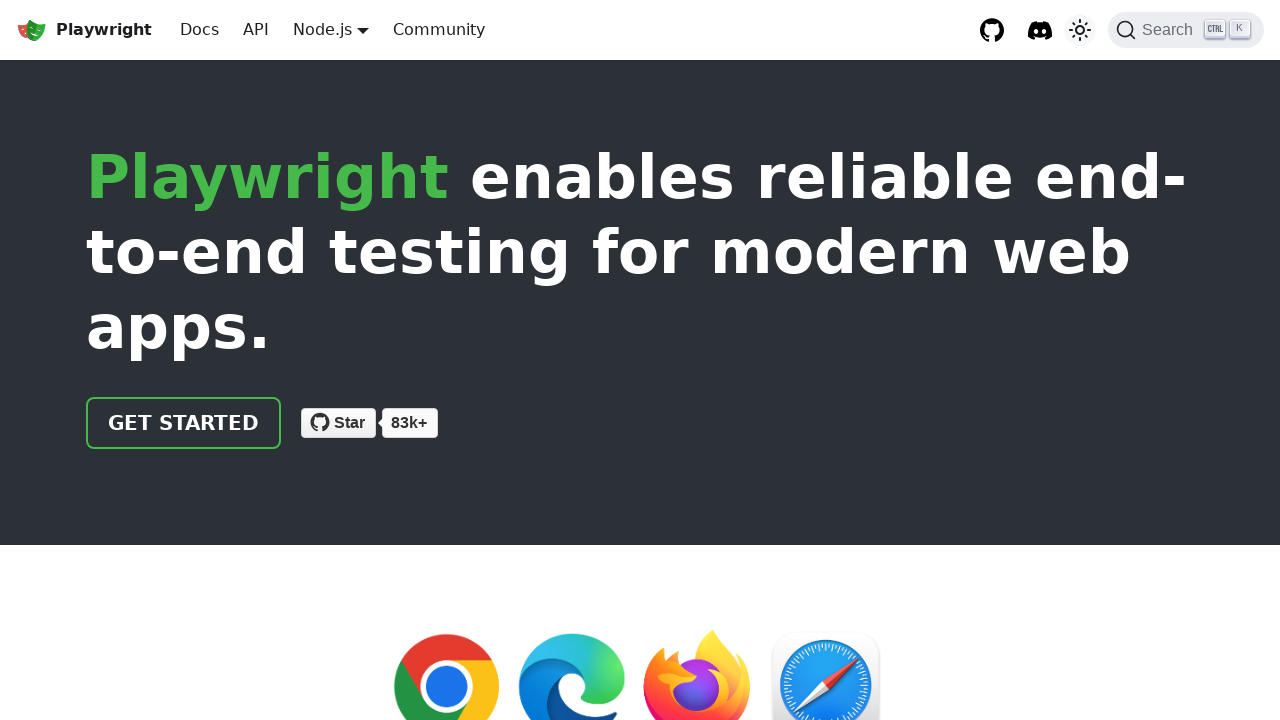

Hero section loaded on the page
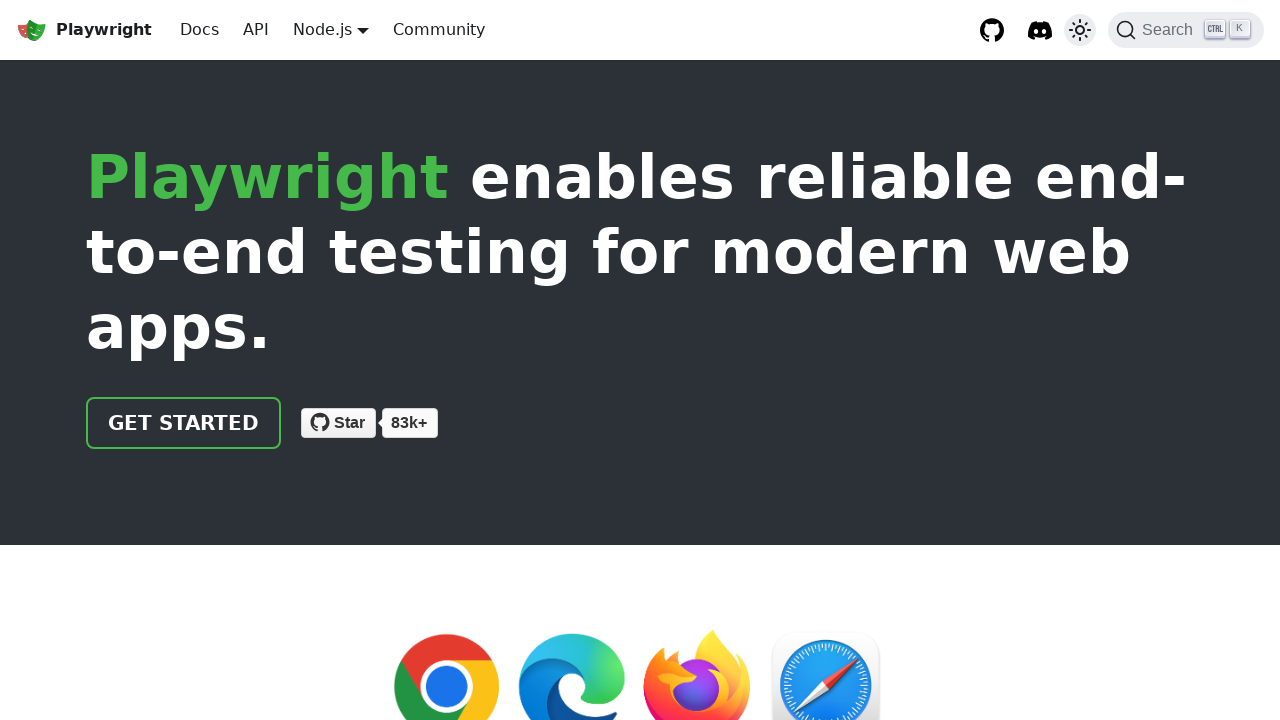

Hero title element is visible and loaded
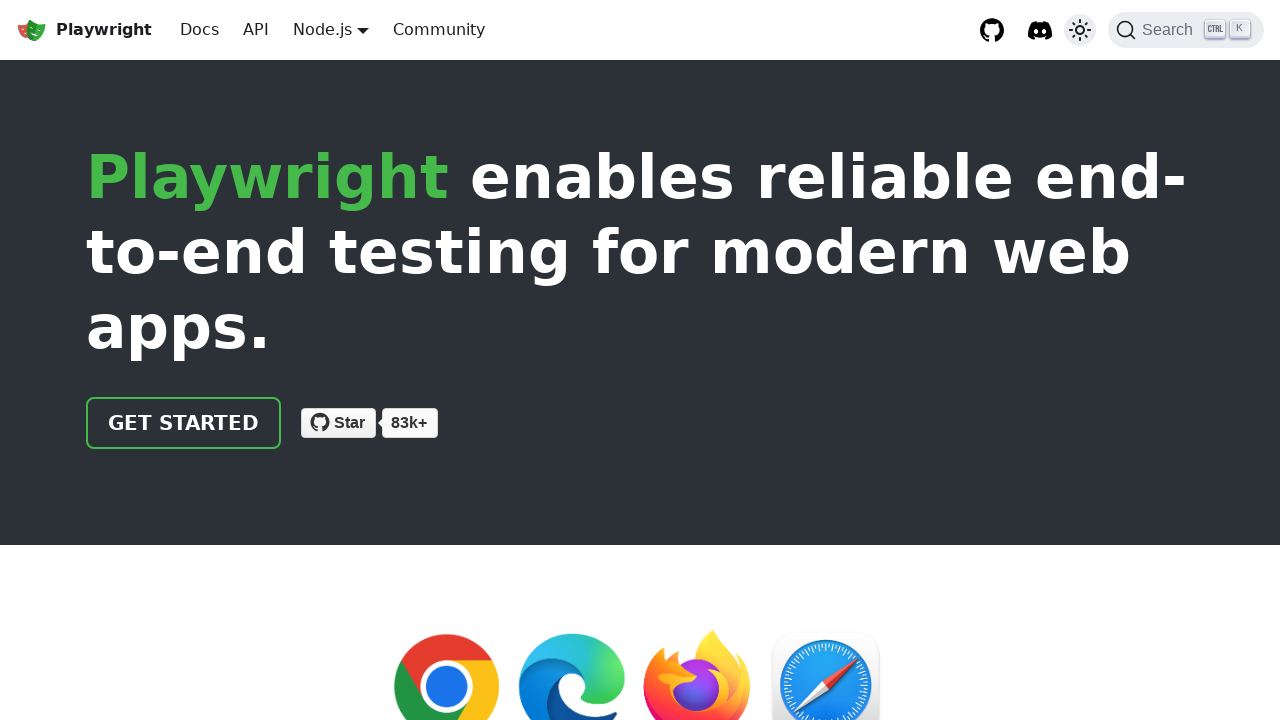

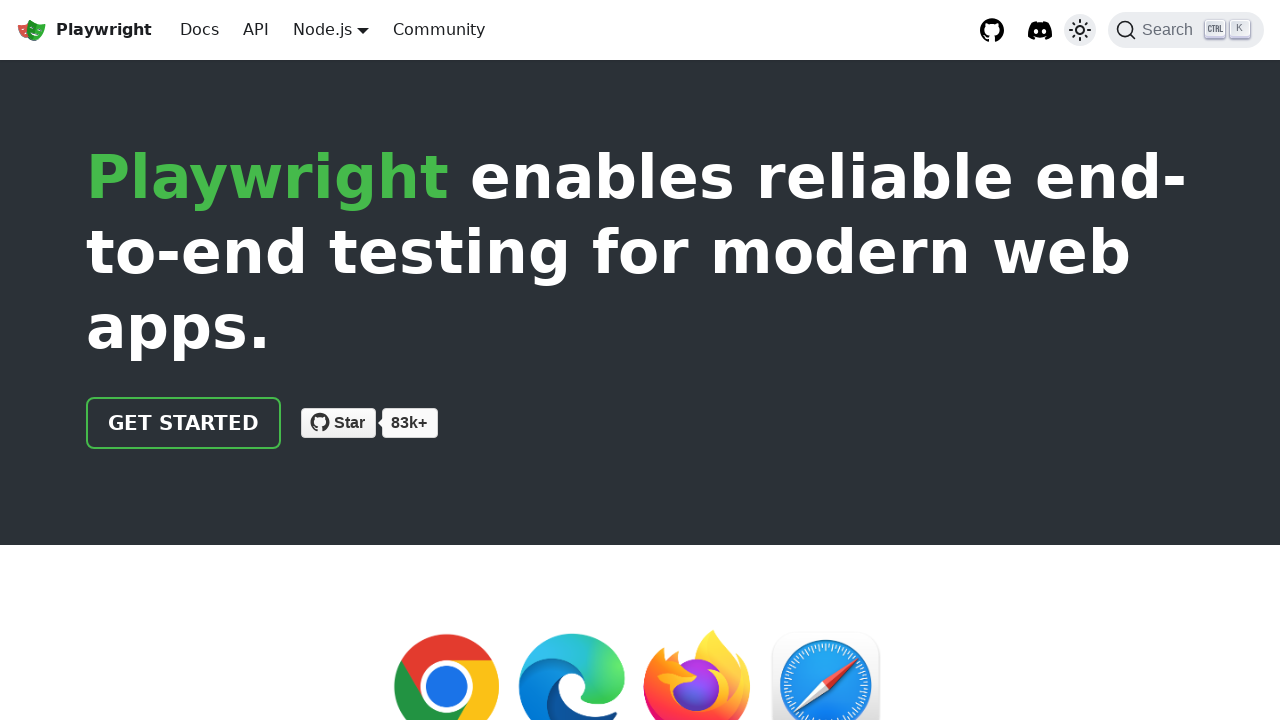